Tests explicit wait functionality by clicking a timer button and waiting for an element to become visible

Starting URL: http://seleniumpractise.blogspot.in/2016/08/how-to-use-explicit-wait-in-selenium.html

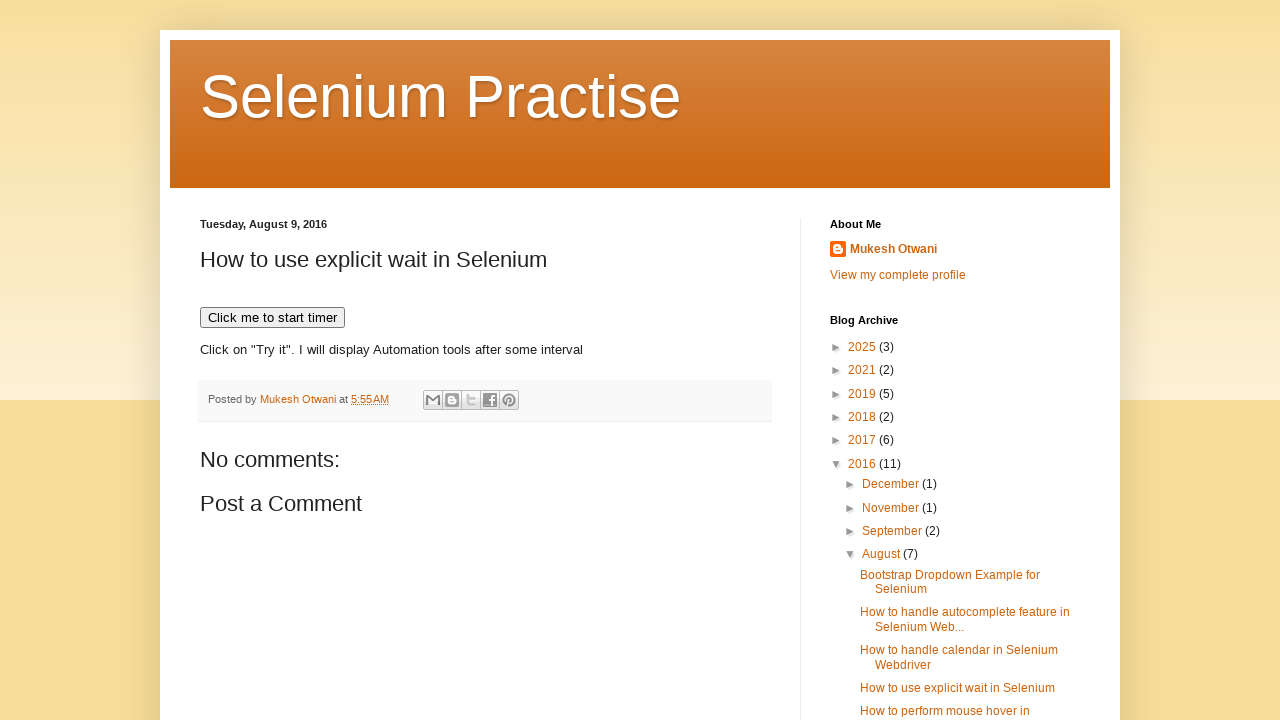

Clicked timer button to start the clock at (272, 318) on xpath=//button[text()='Click me to start timer']
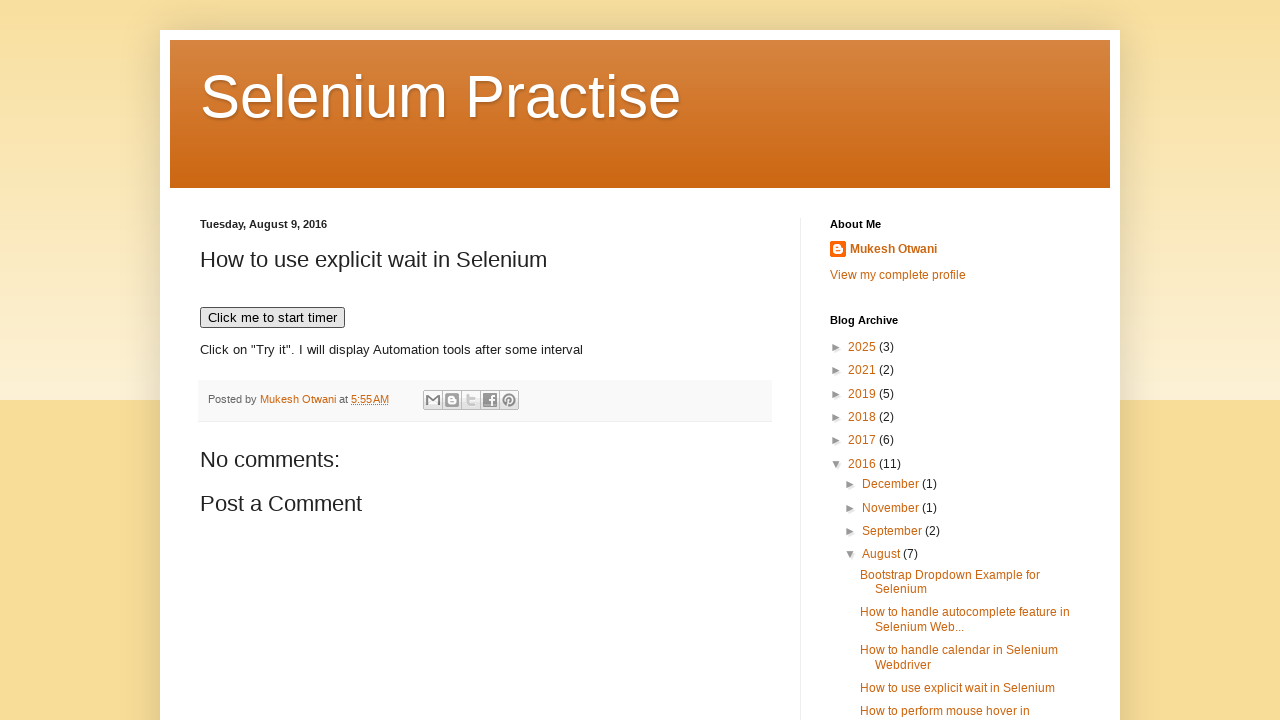

Demo element became visible after explicit wait
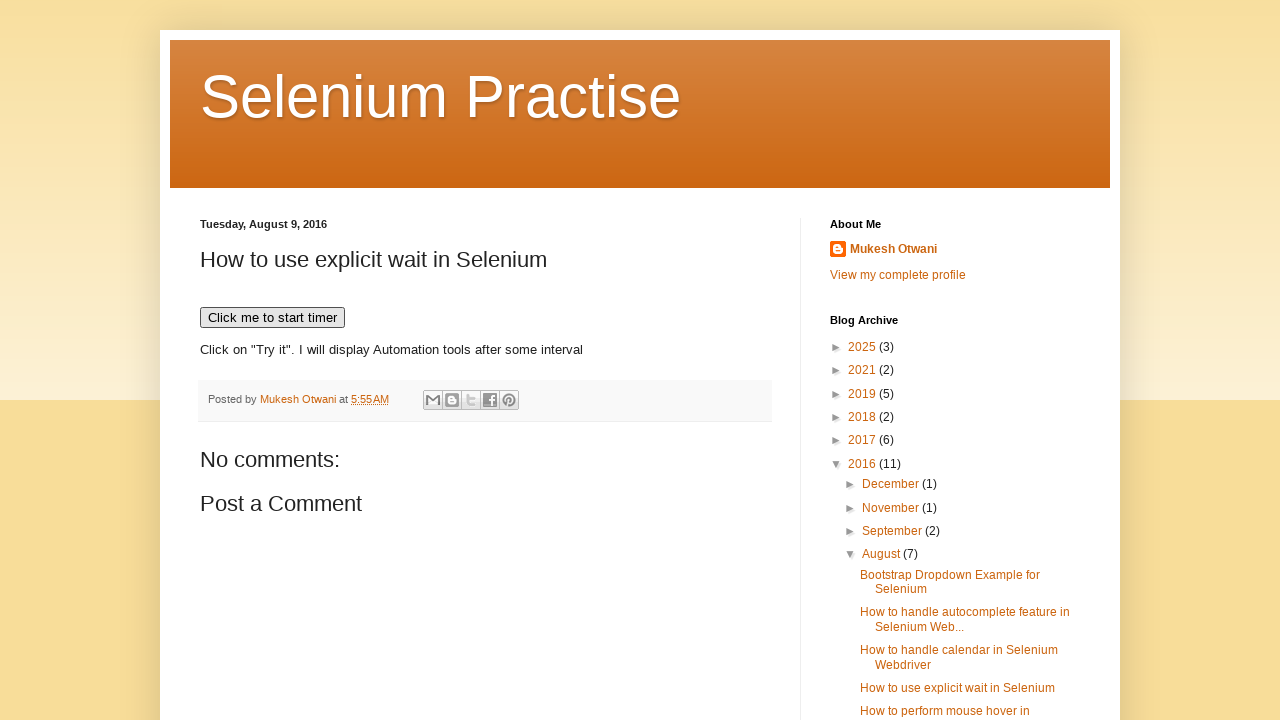

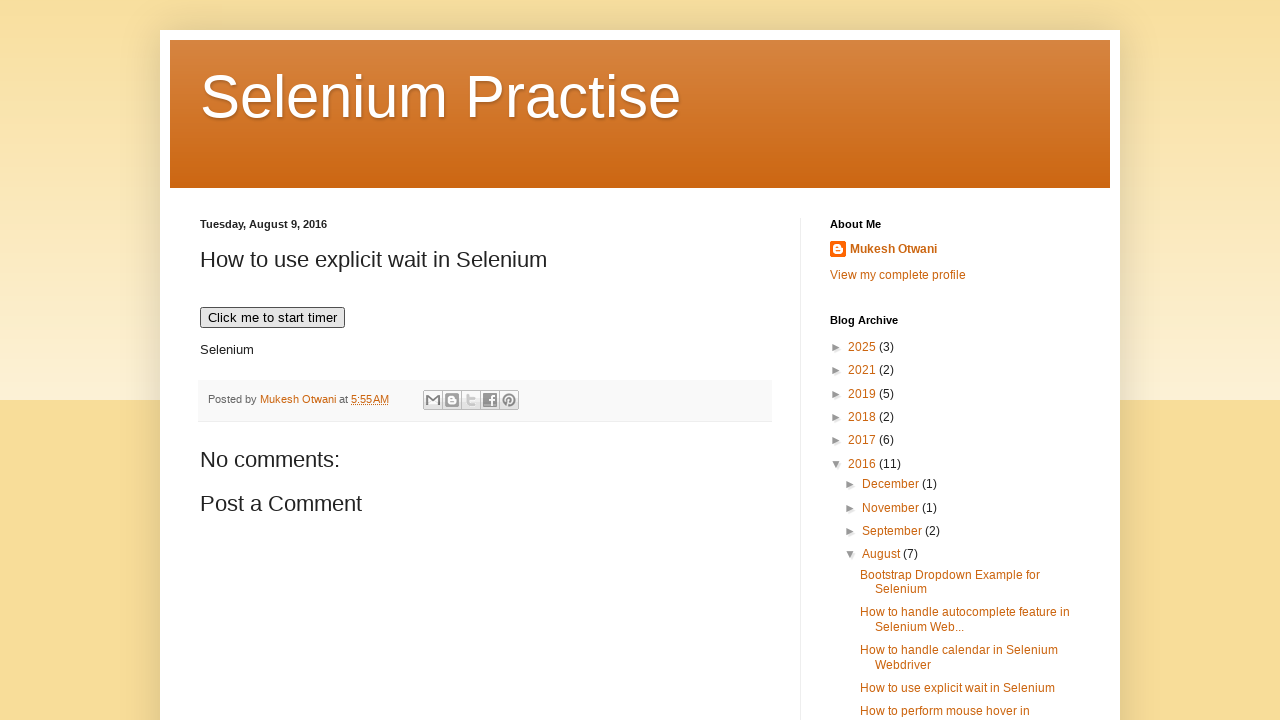